Tests JavaScript prompt alert by clicking the prompt button, entering text into the alert's text field, and accepting it

Starting URL: https://the-internet.herokuapp.com/javascript_alerts

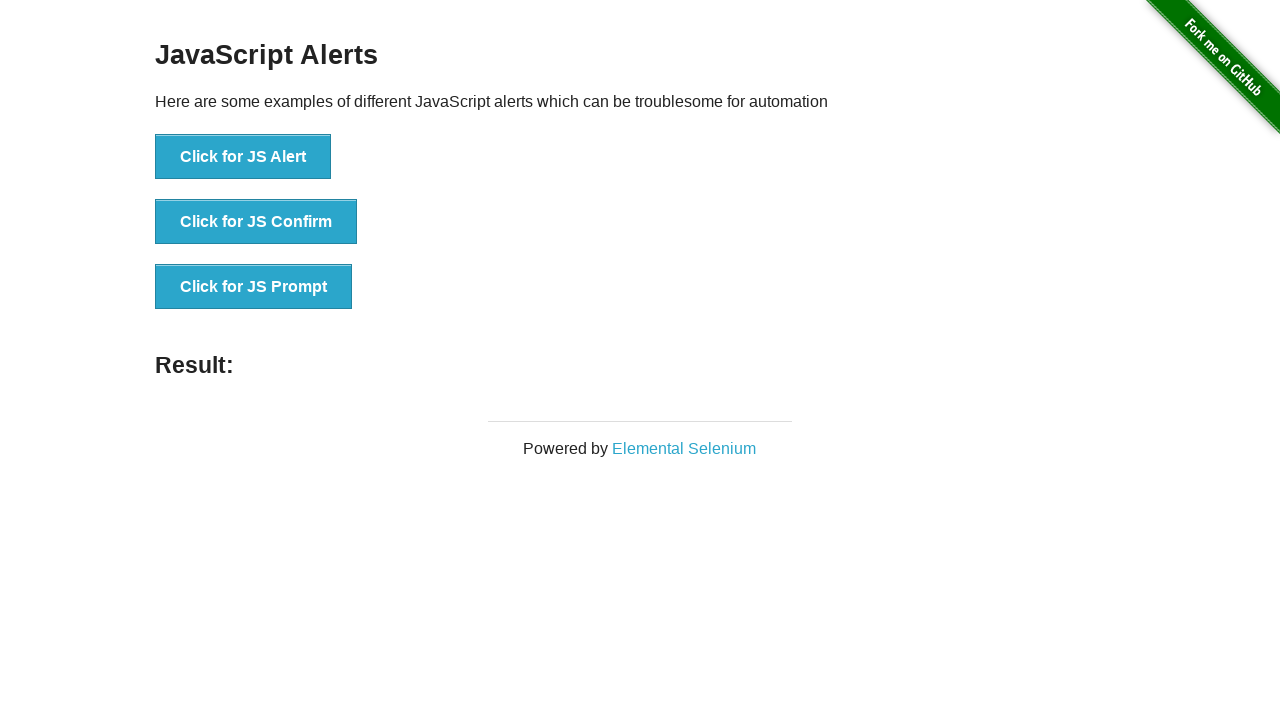

Clicked the JS Prompt button to trigger the alert at (254, 287) on xpath=//button[text()='Click for JS Prompt']
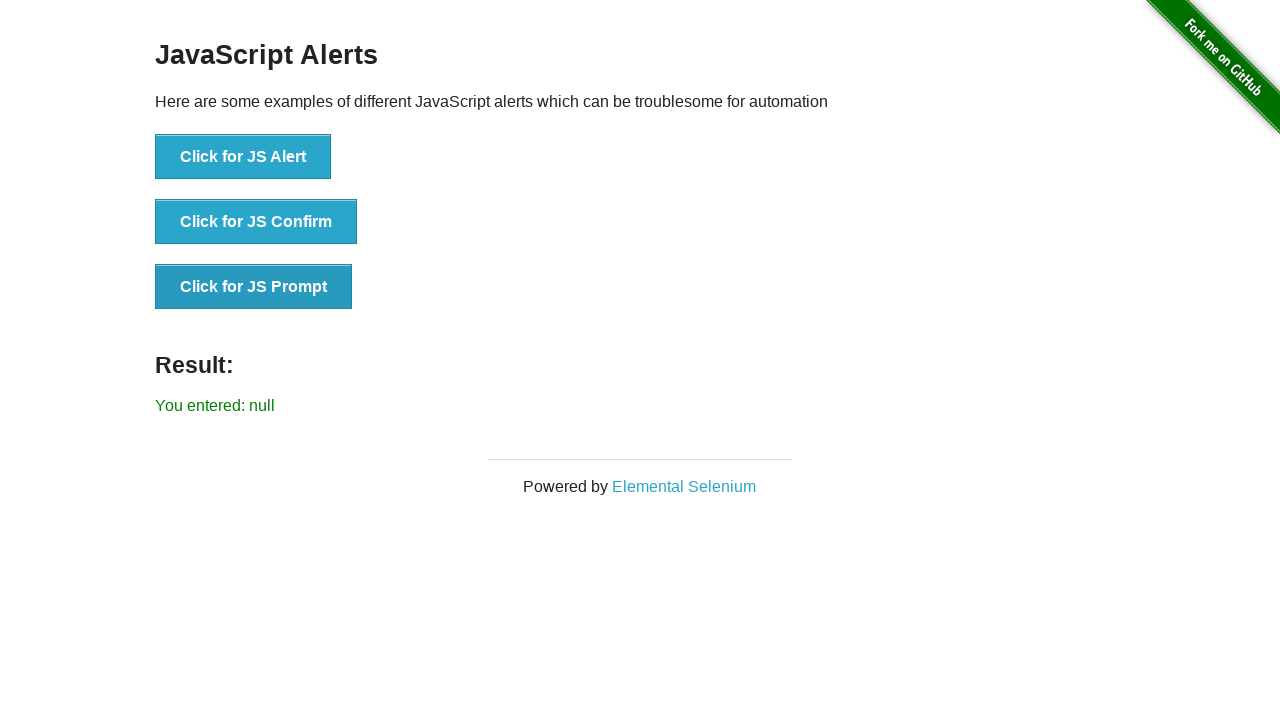

Set up dialog handler to accept prompt with text 'yo yo'
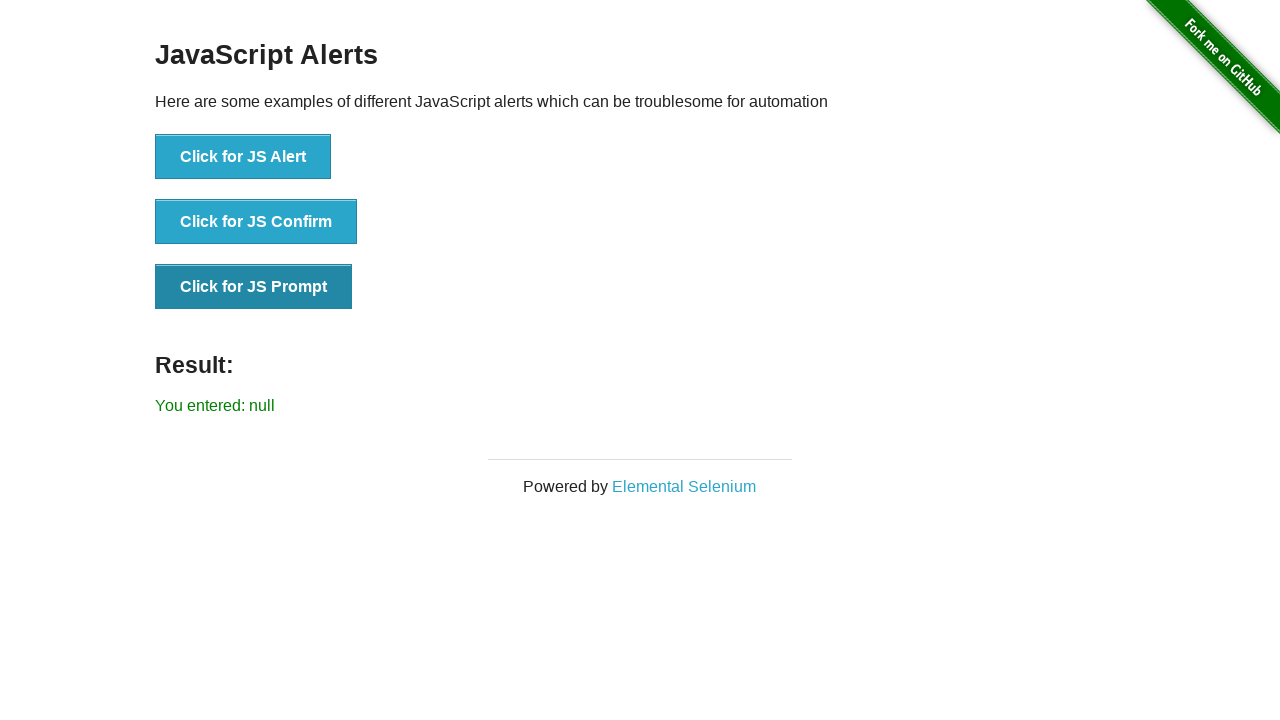

Clicked the JS Prompt button again to trigger the alert and accept it with text input at (254, 287) on xpath=//button[text()='Click for JS Prompt']
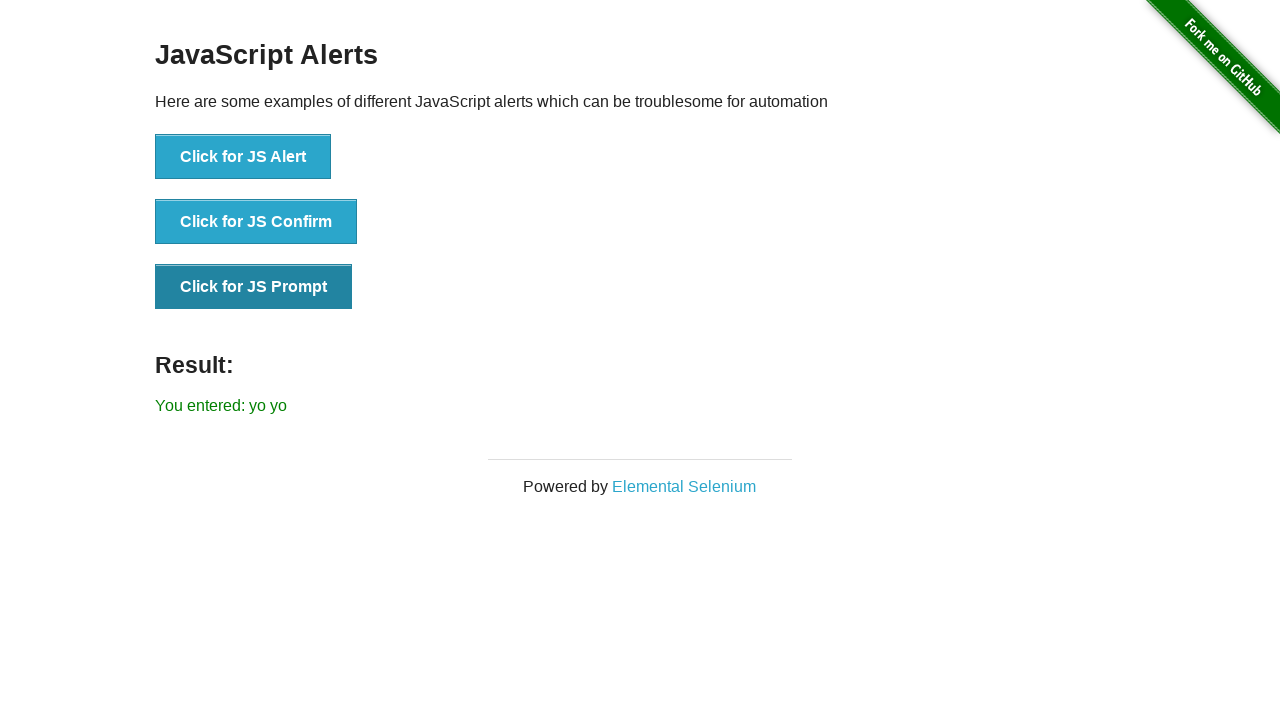

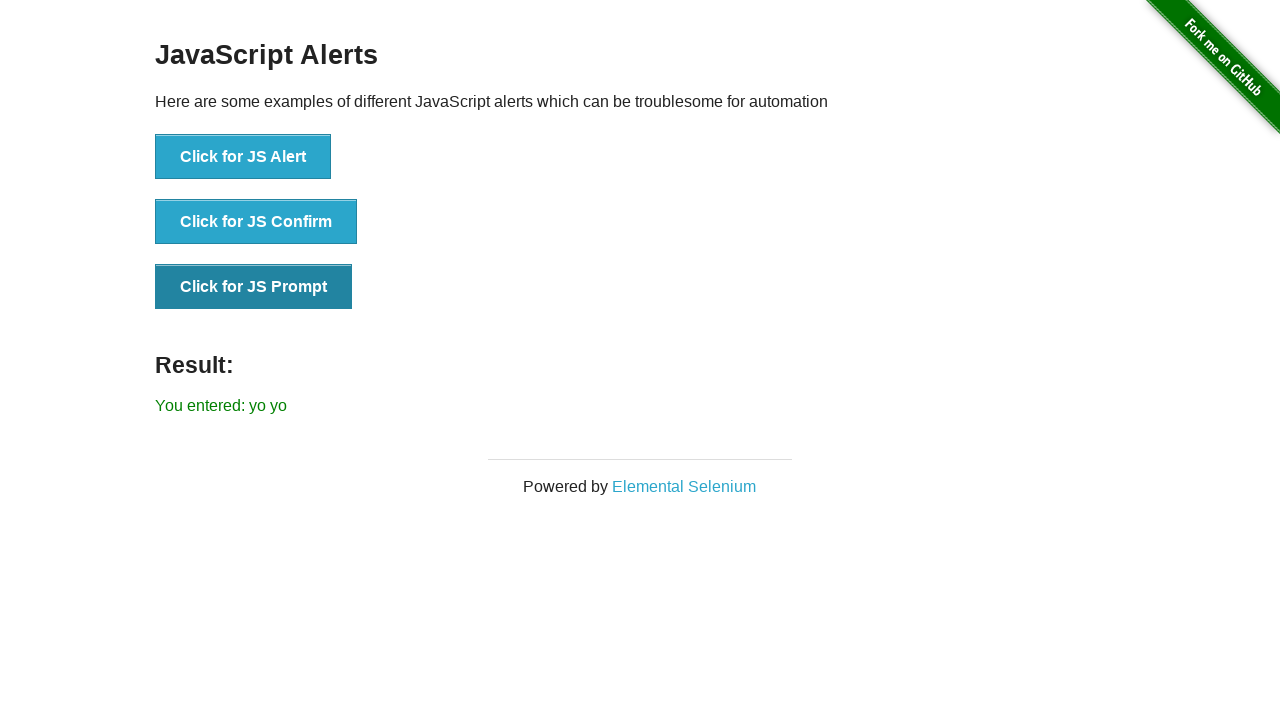